Tests the seller registration form by filling in full name, email, phone number, business brand, and business description fields, then submitting the form.

Starting URL: https://shopdemo-alex-hot.koyeb.app/sell

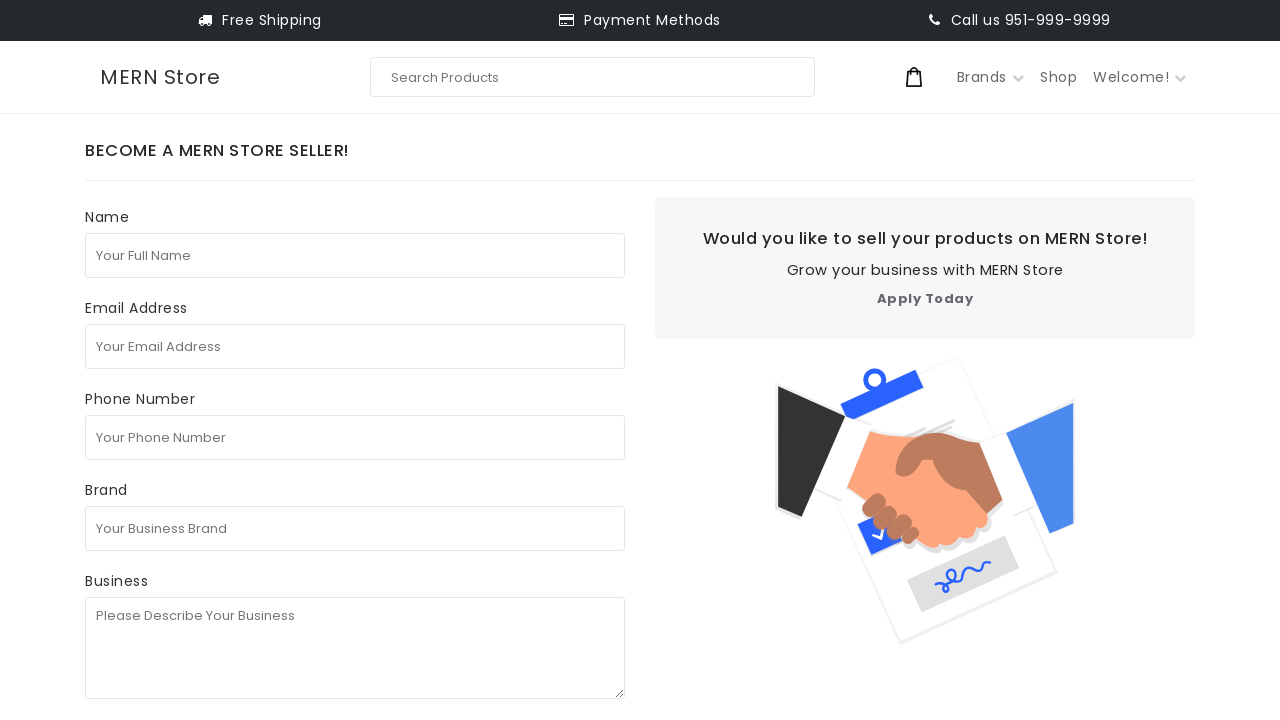

Filled full name field with initial incorrect value on internal:attr=[placeholder="Your Full Name"i]
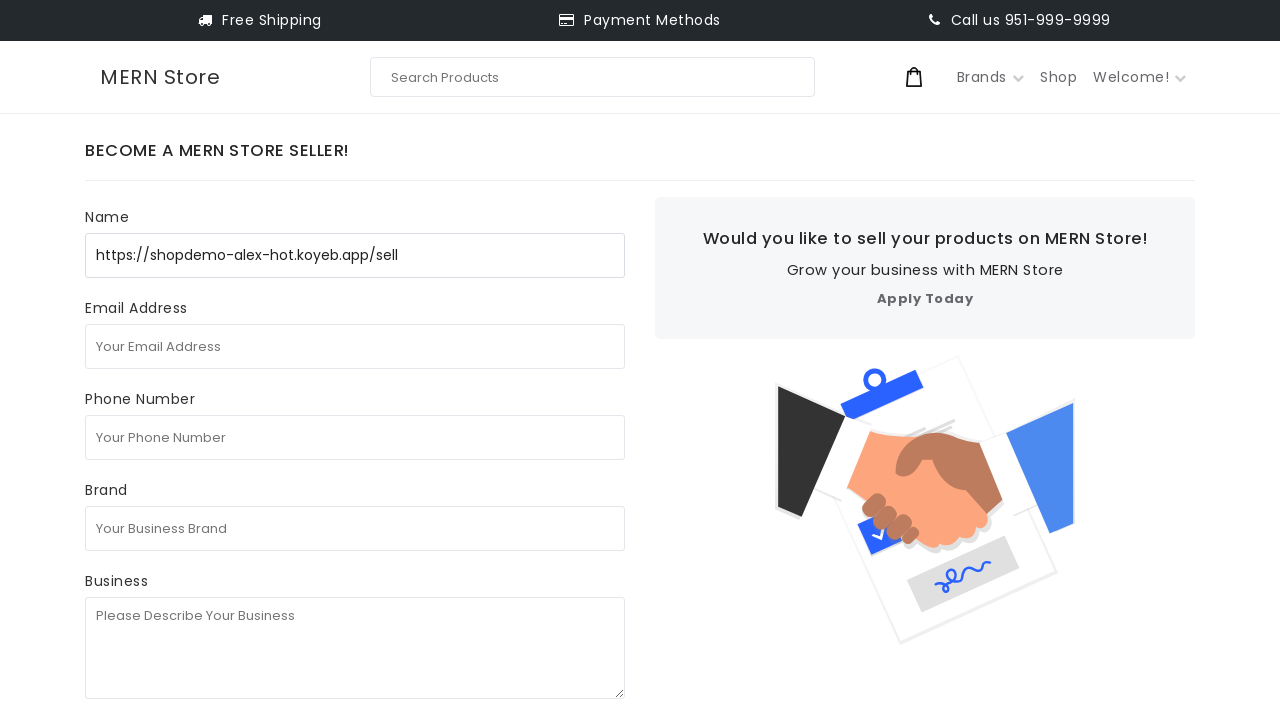

Selected all text in full name field on internal:attr=[placeholder="Your Full Name"i]
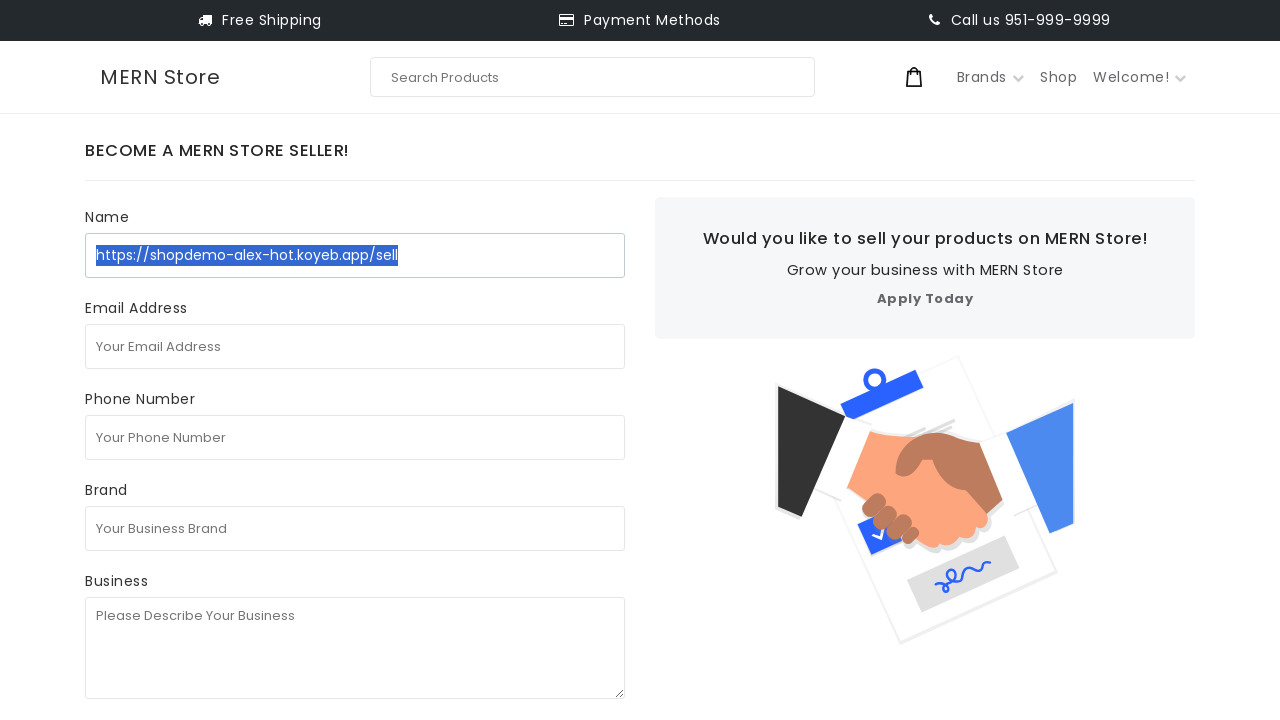

Filled full name field with correct value 'test seller' on internal:attr=[placeholder="Your Full Name"i]
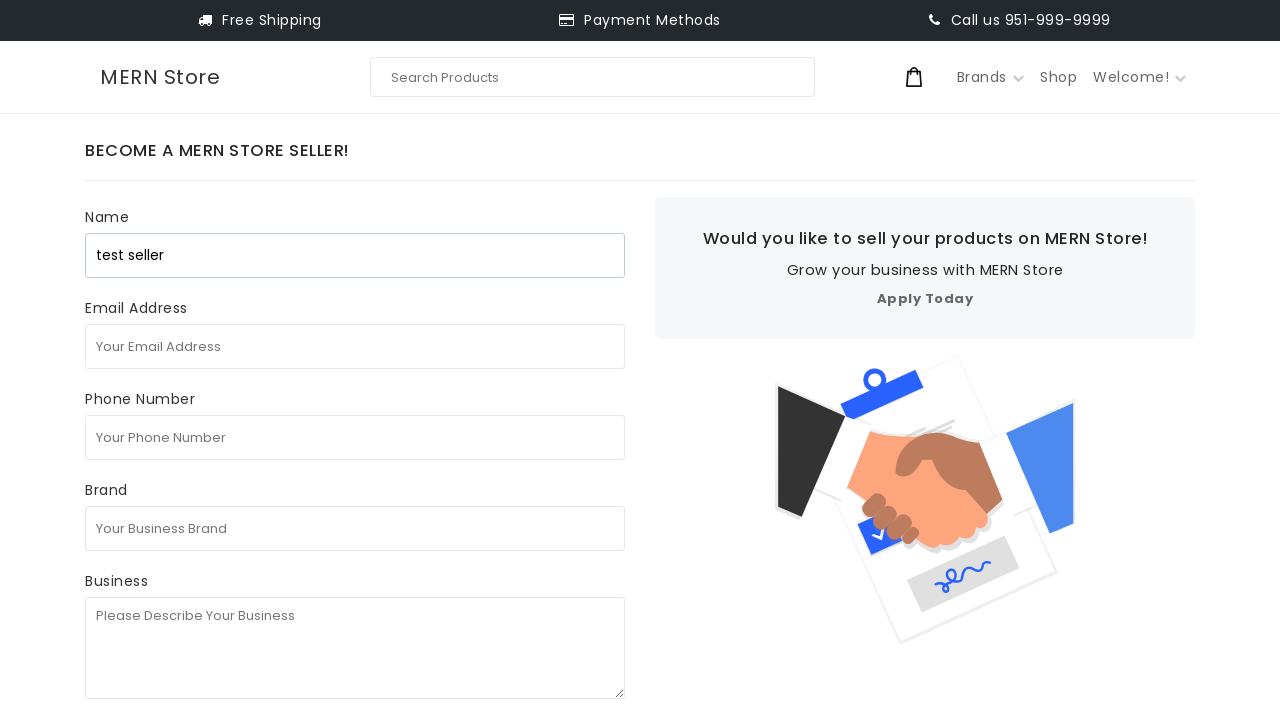

Filled email field with 'testseller7284@gmail.com' on internal:attr=[placeholder="Your Email Address"i]
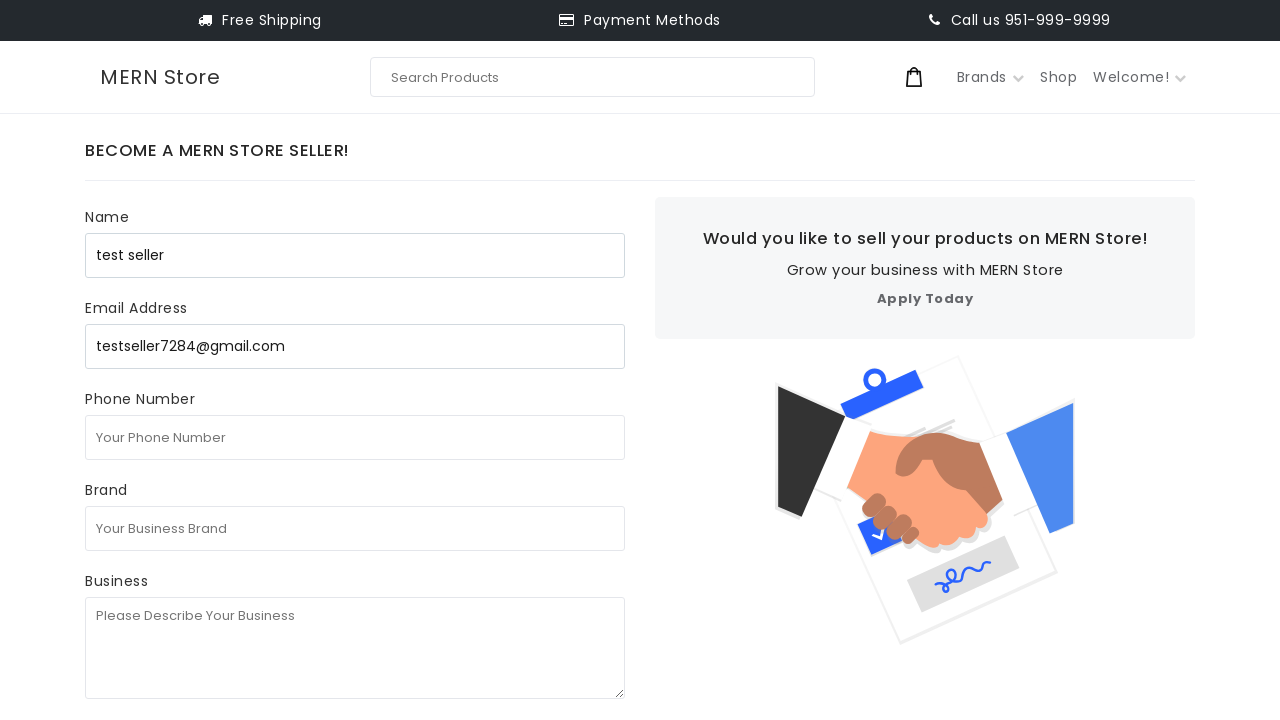

Clicked phone number field at (355, 437) on internal:attr=[placeholder="Your Phone Number"i]
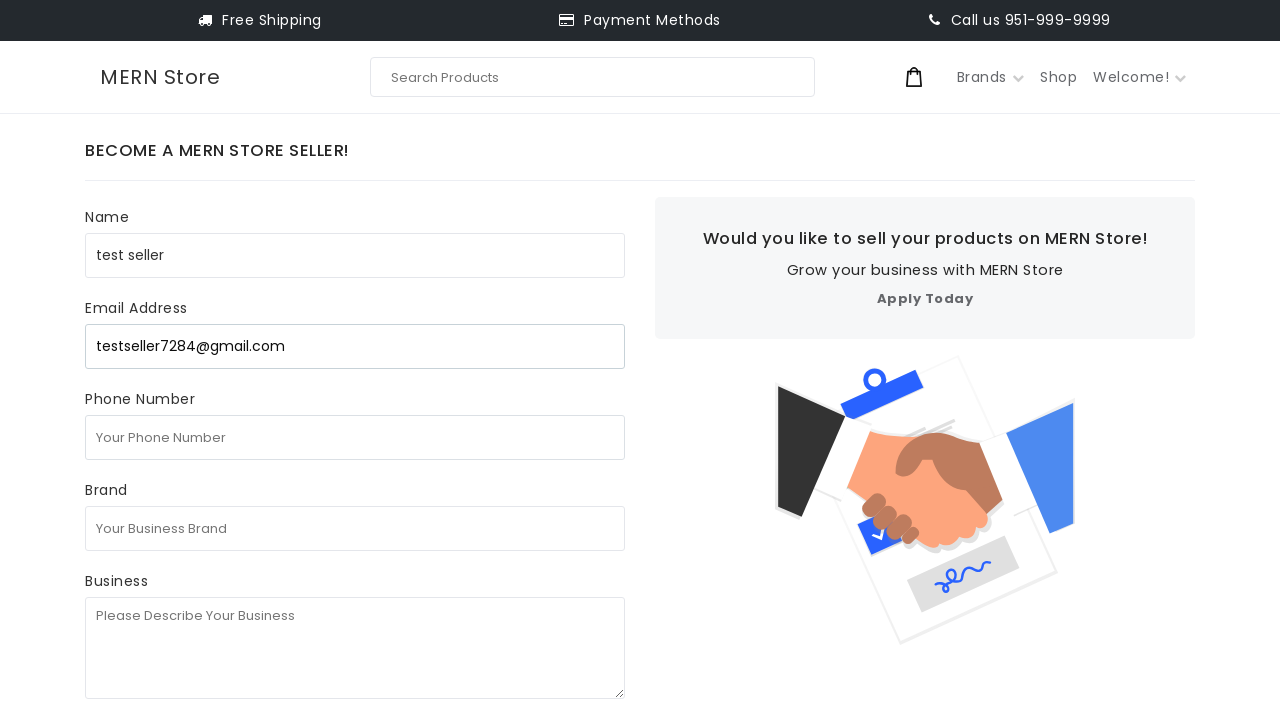

Filled phone number field with '1231231231' on internal:attr=[placeholder="Your Phone Number"i]
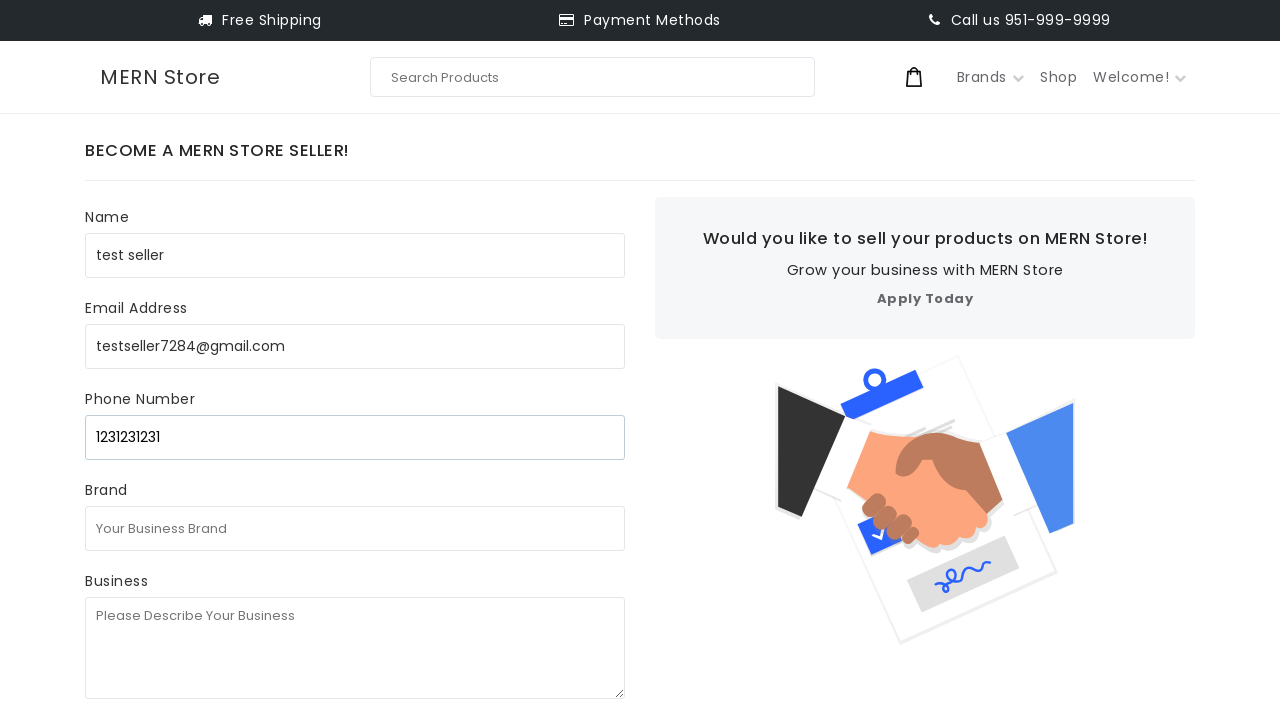

Clicked business brand field at (355, 528) on internal:attr=[placeholder="Your Business Brand"i]
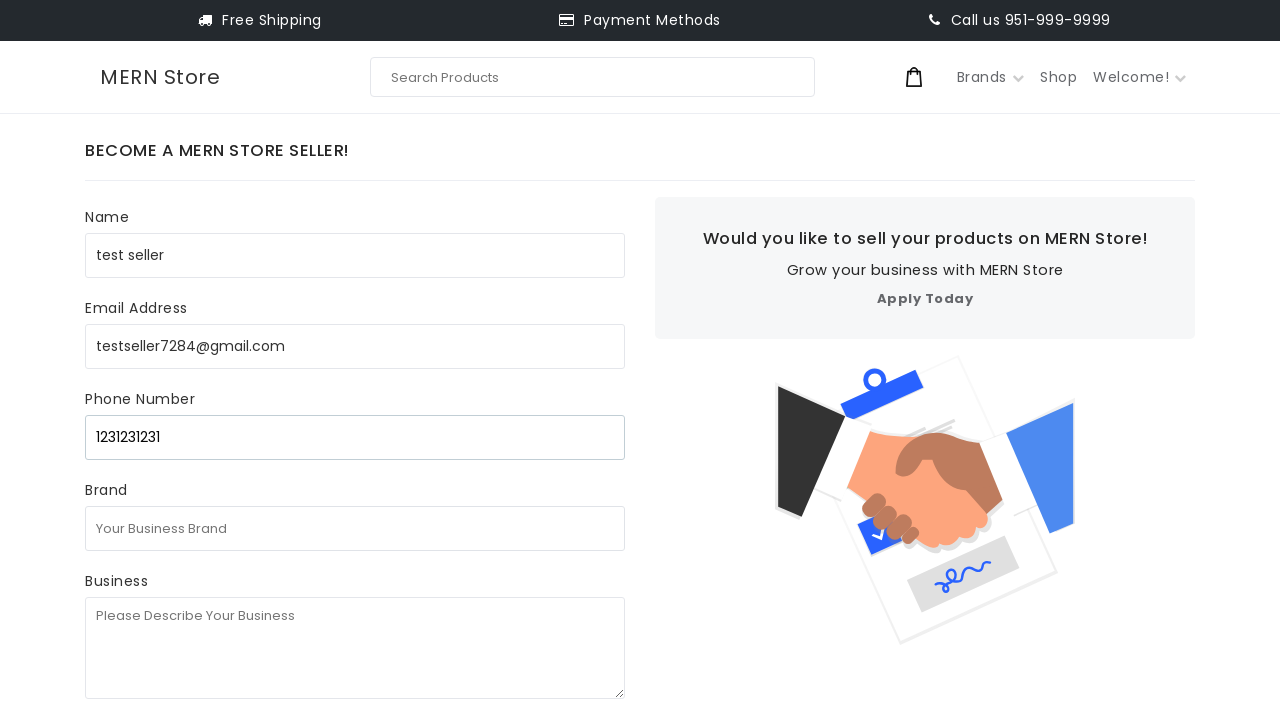

Filled business brand field with 'test business' on internal:attr=[placeholder="Your Business Brand"i]
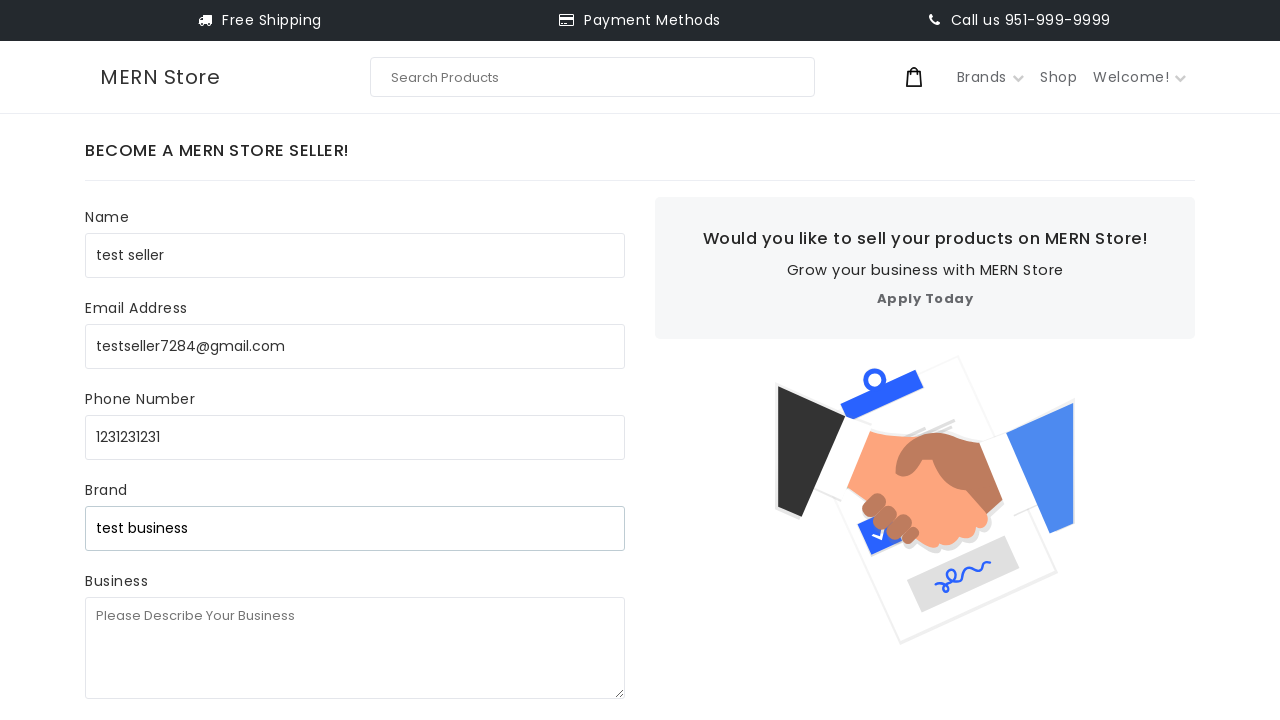

Clicked business description field at (355, 648) on internal:attr=[placeholder="Please Describe Your Business"i]
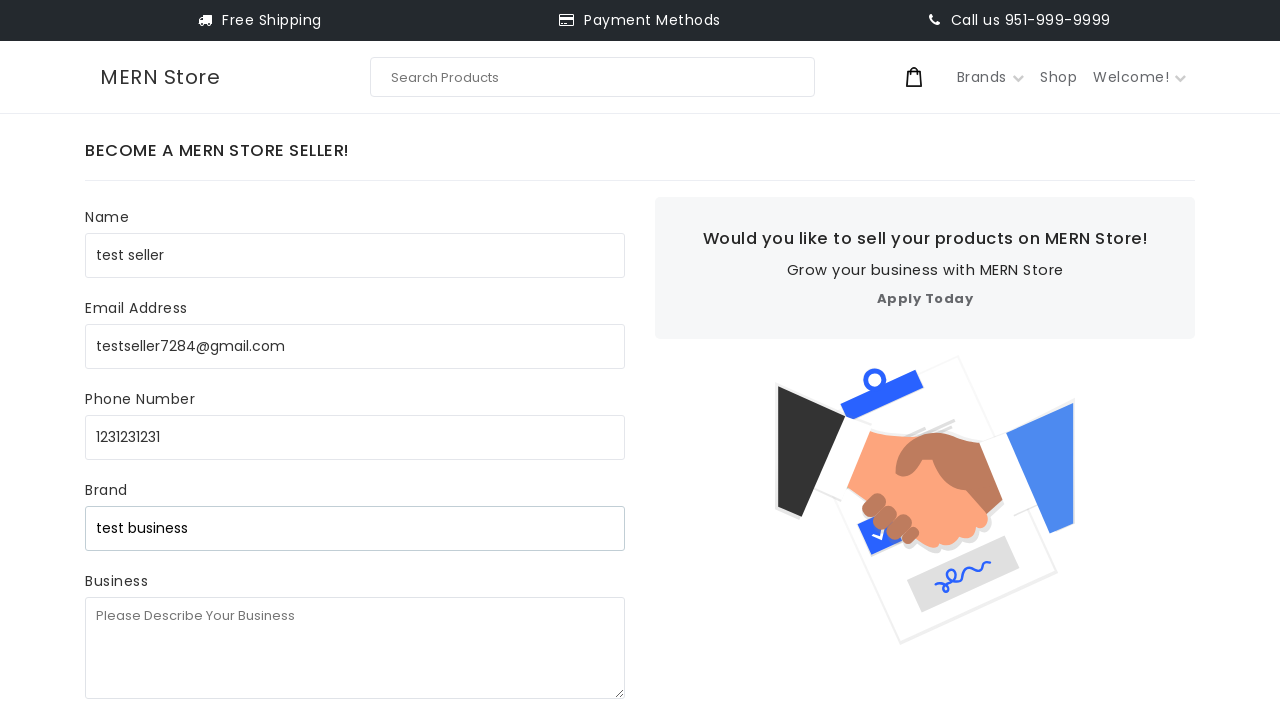

Filled business description field with 'test test testc' on internal:attr=[placeholder="Please Describe Your Business"i]
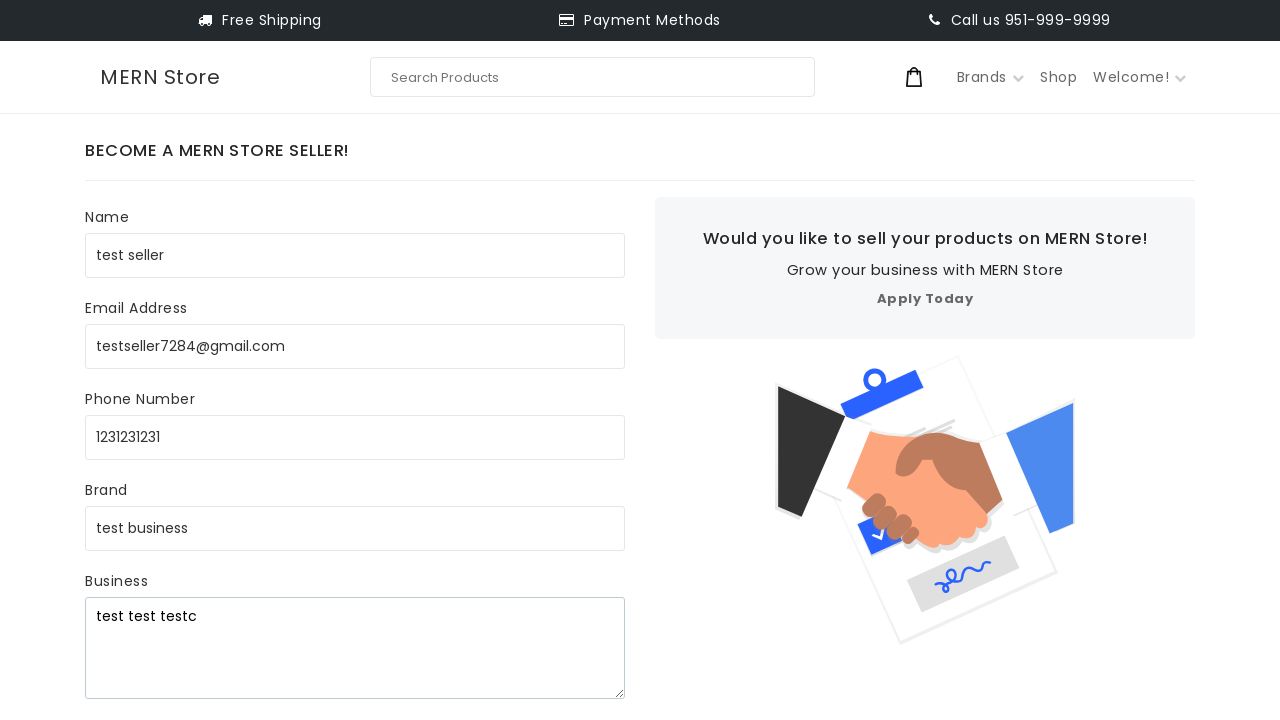

Clicked Submit button to submit seller registration form at (152, 382) on internal:role=button[name="Submit"i]
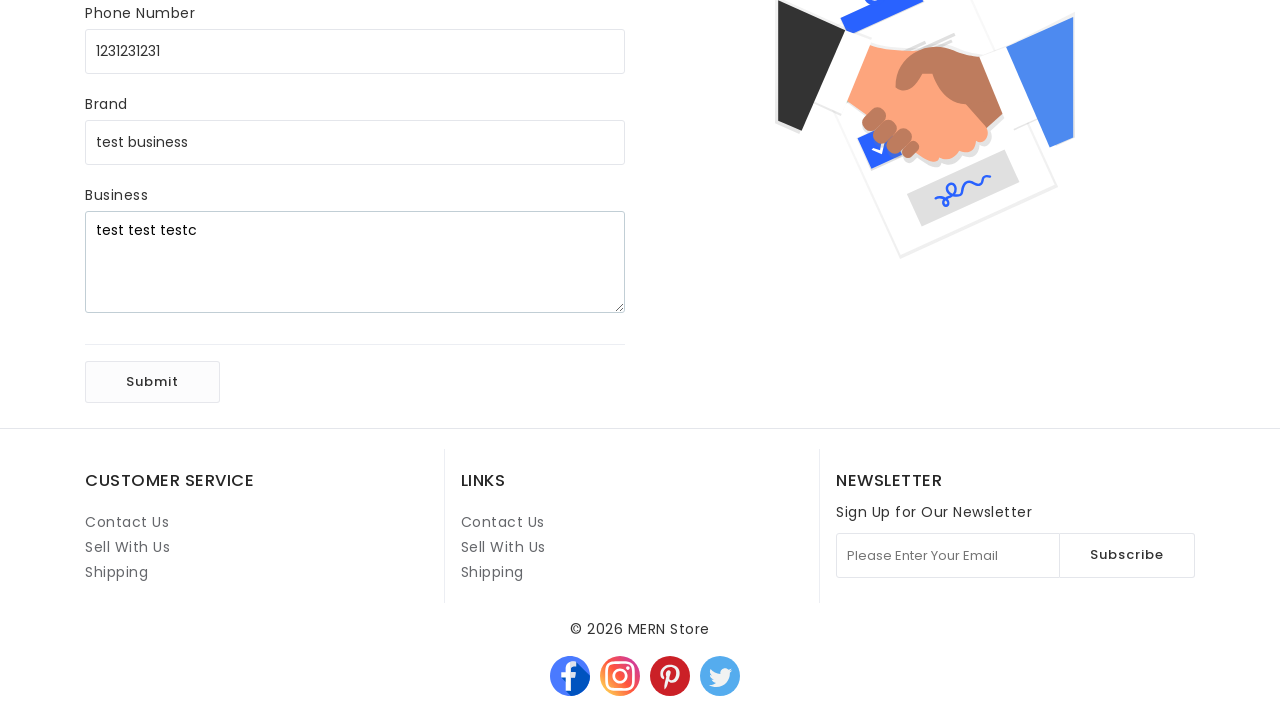

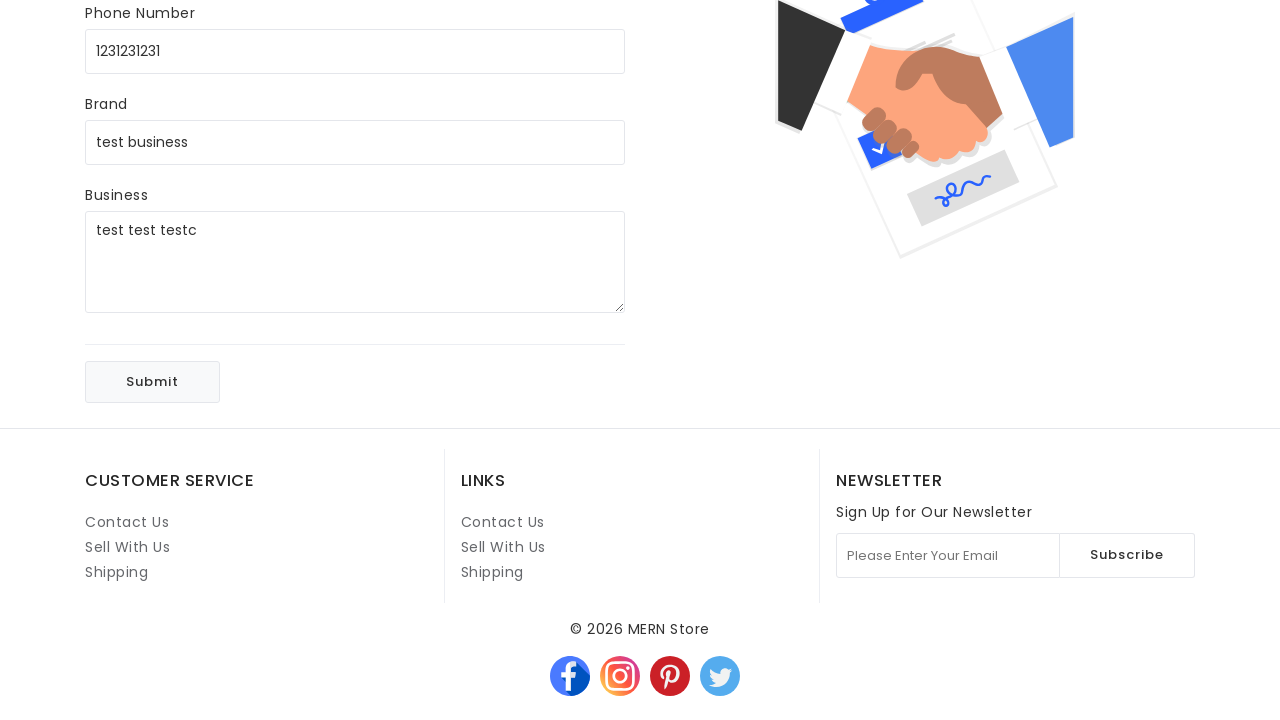